Tests datalist dropdown by typing a country name into the input field

Starting URL: https://pragmatictesters.github.io/selenium-webdriver-examples/dropdowns.html

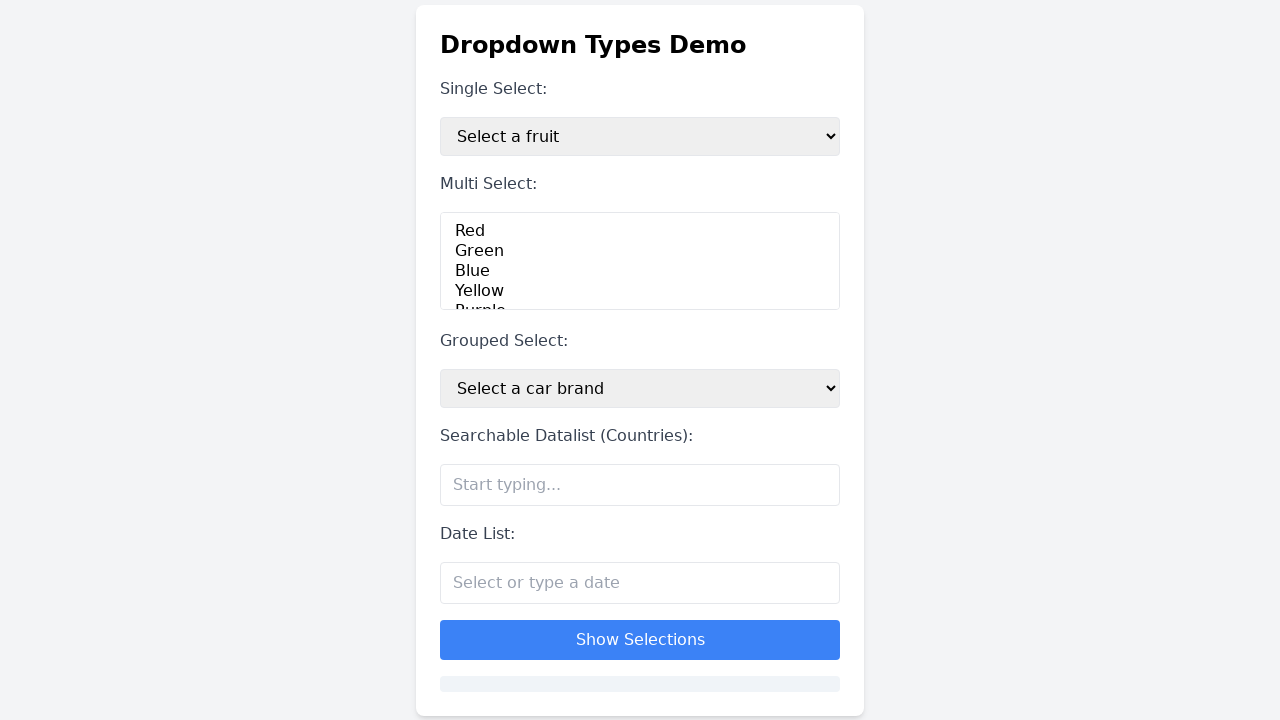

Clicked on the country input field at (640, 484) on #countryInput
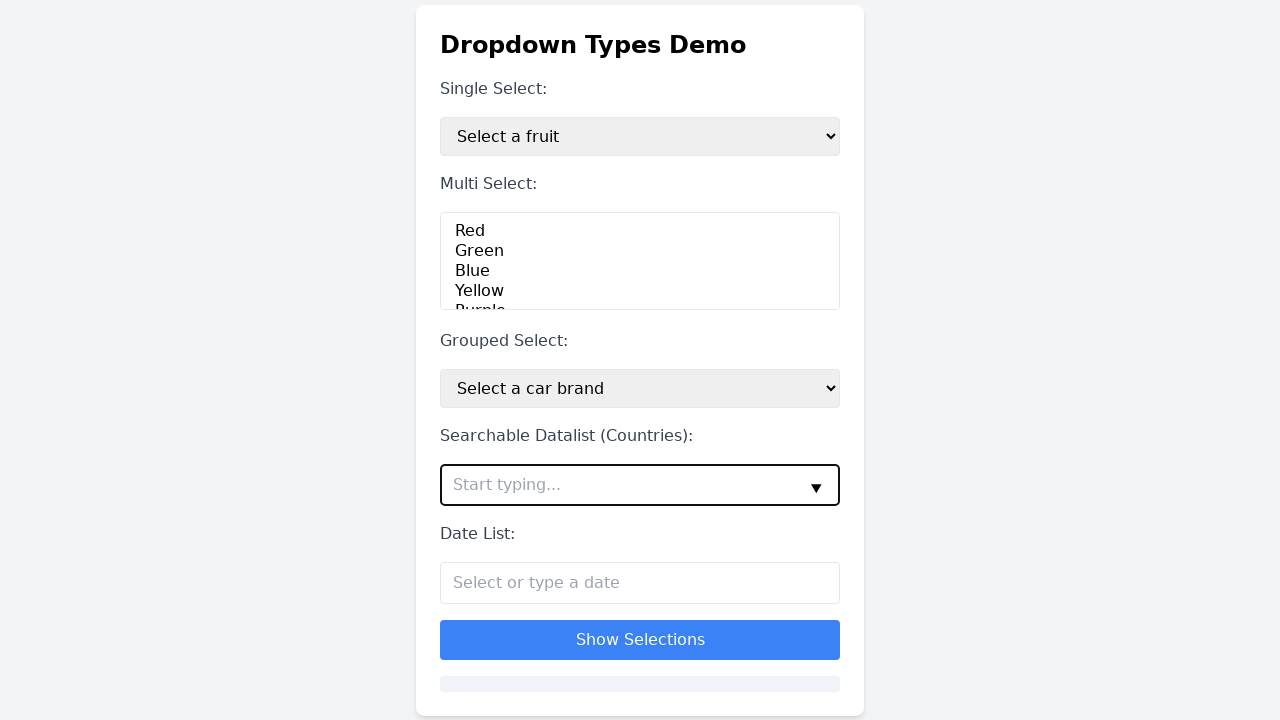

Typed 'United States' into the datalist input field on #countryInput
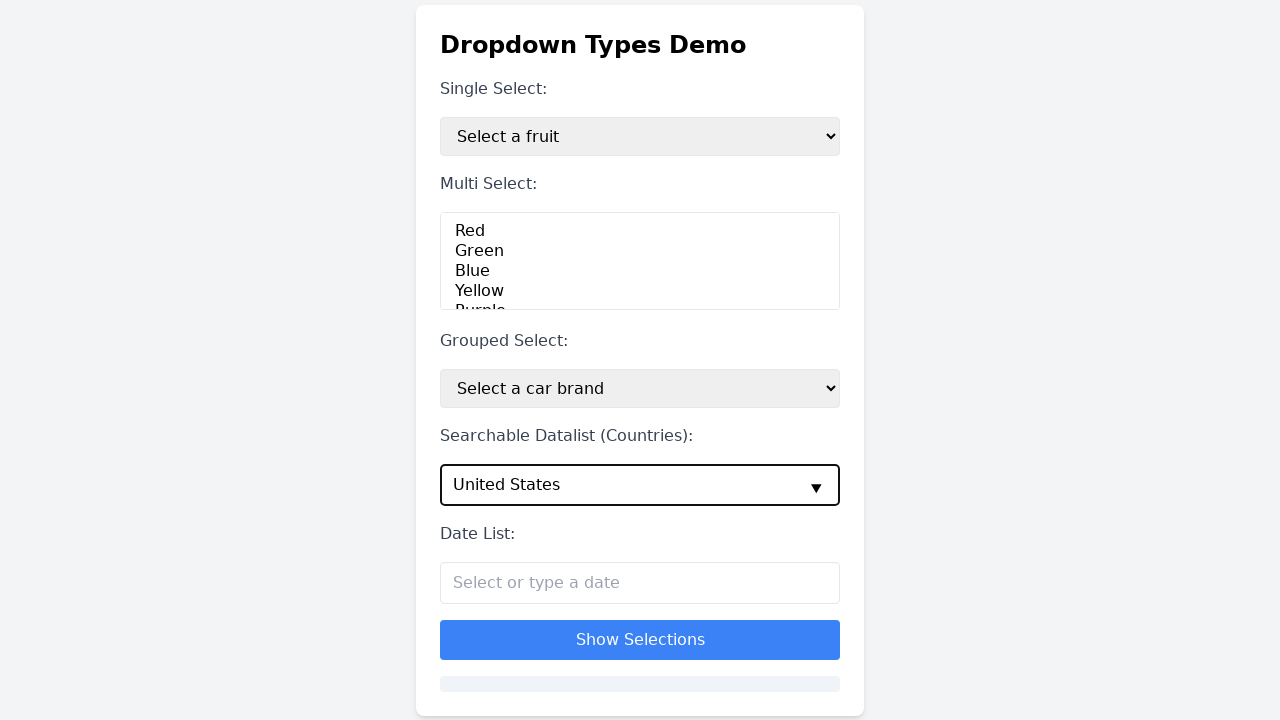

Retrieved the current value of the country input field
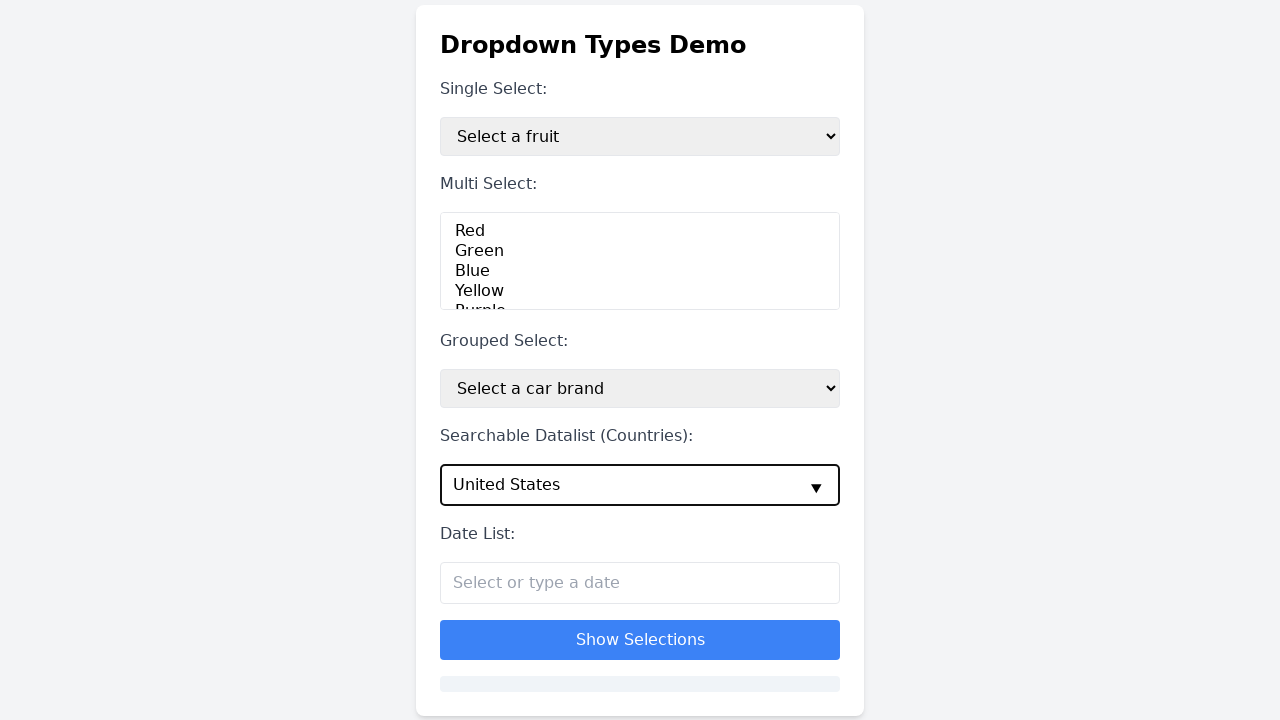

Verified that the input value is 'United States'
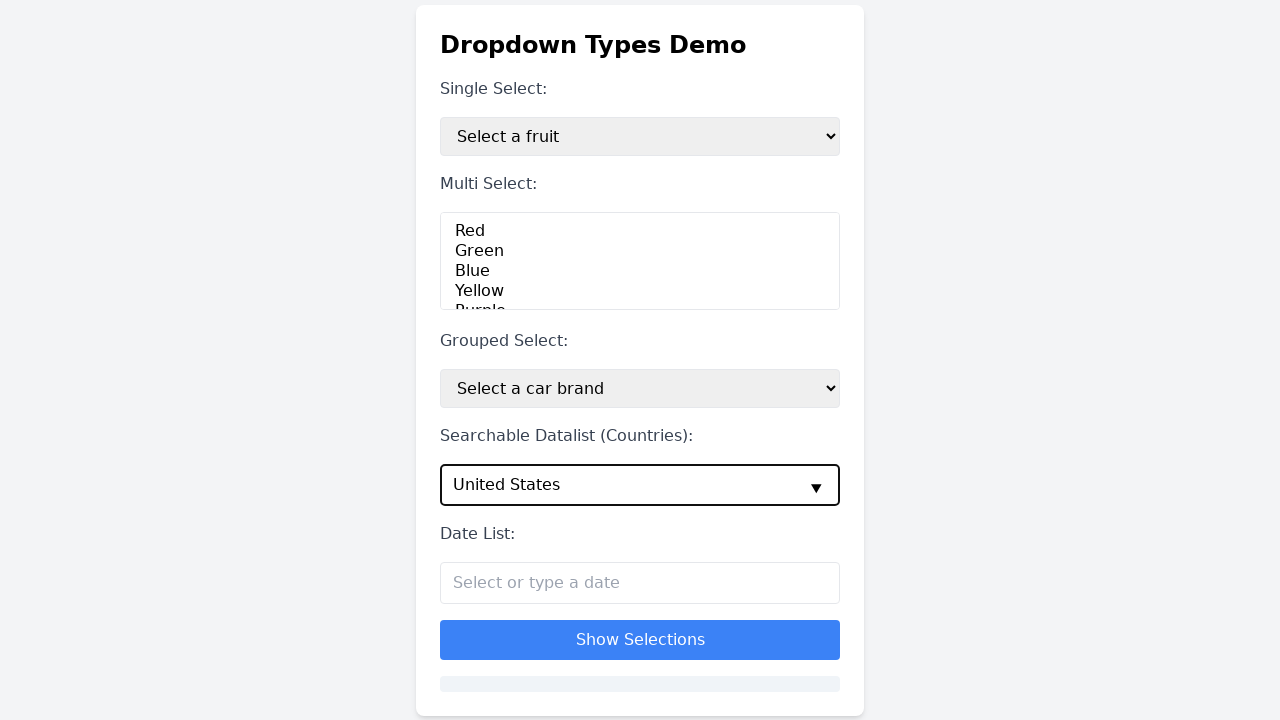

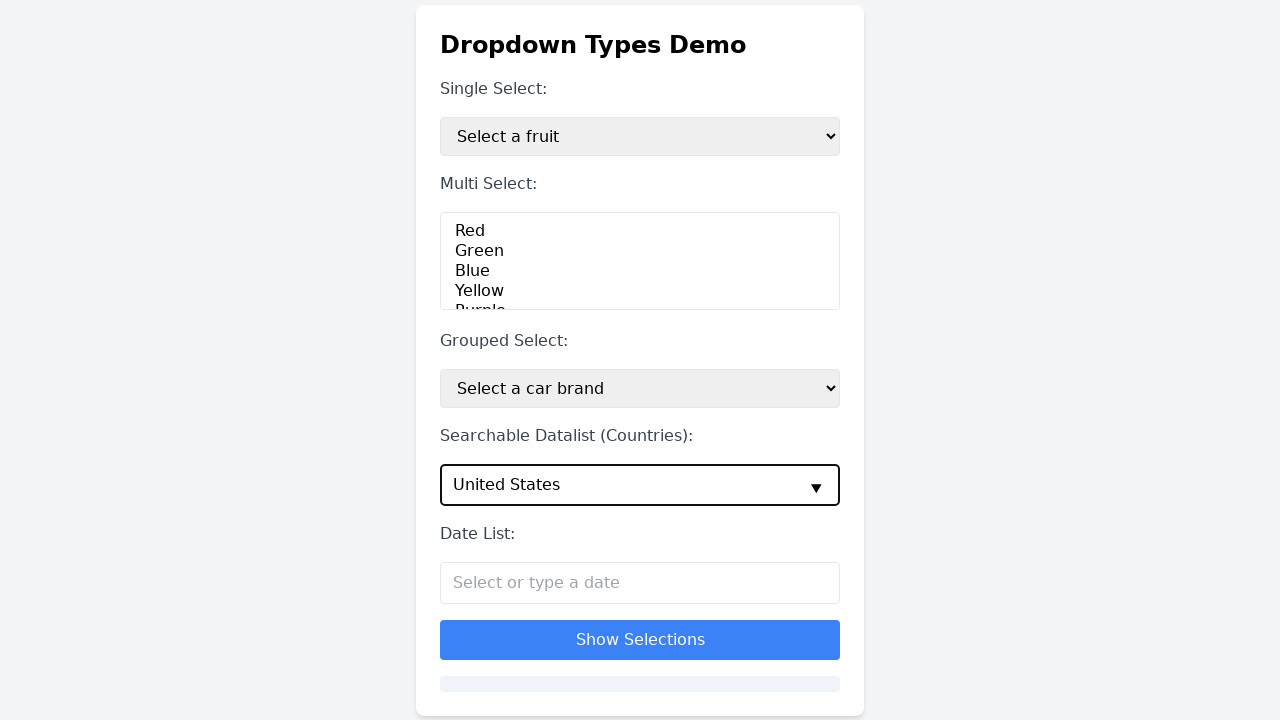